Solves a math captcha by reading a value from the page, calculating the result using a formula, and submitting the form with the answer along with checkbox and radio button selections

Starting URL: http://suninjuly.github.io/math.html

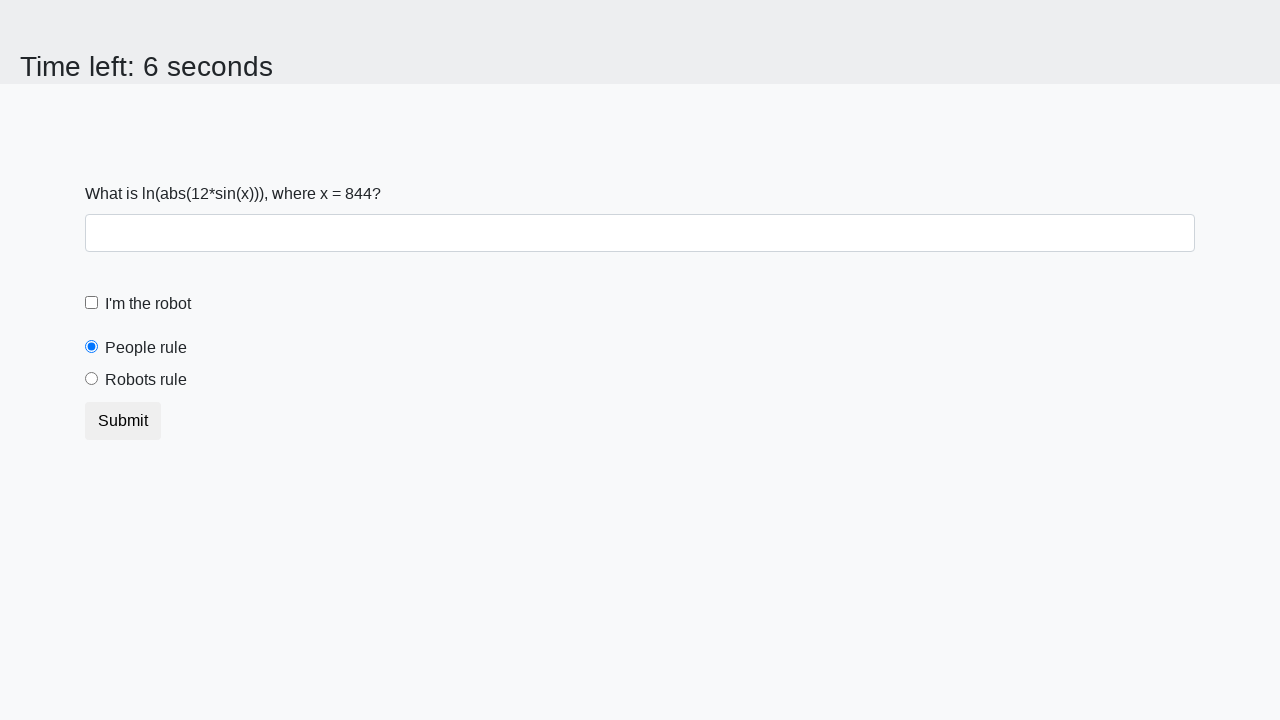

Read math captcha input value from page
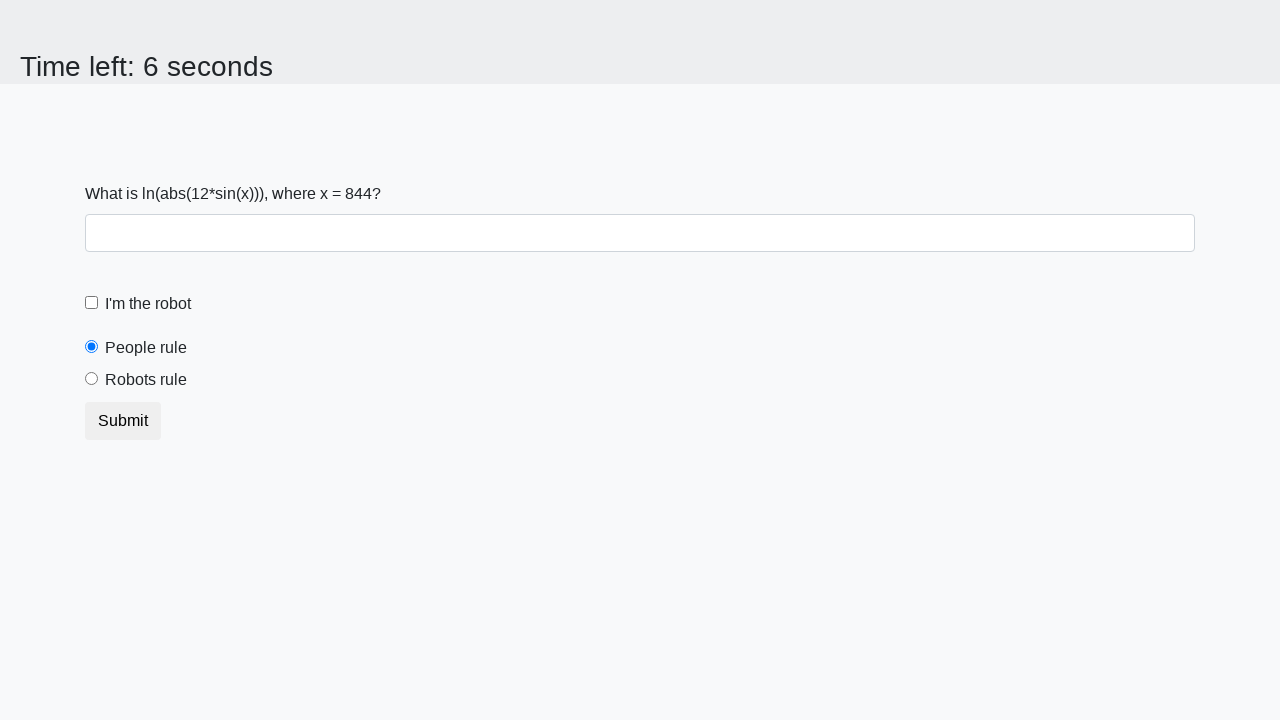

Filled answer field with calculated math formula result on #answer
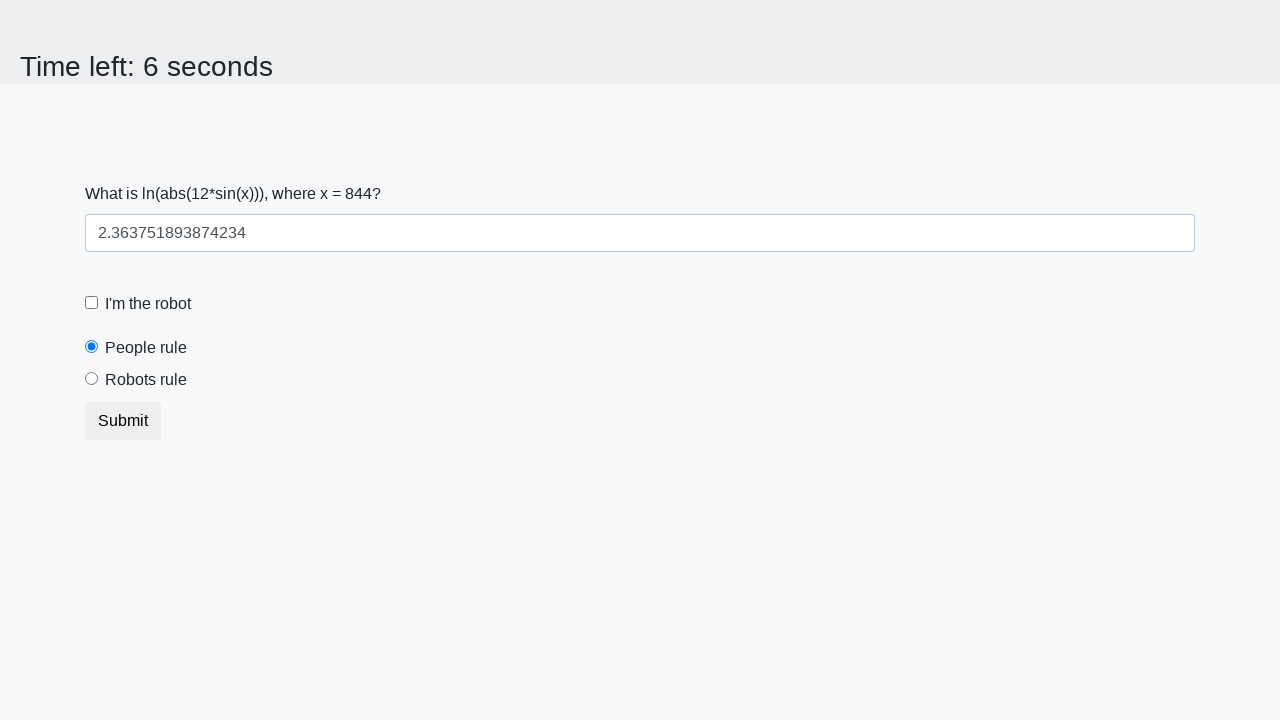

Clicked robot checkbox at (148, 304) on [for='robotCheckbox']
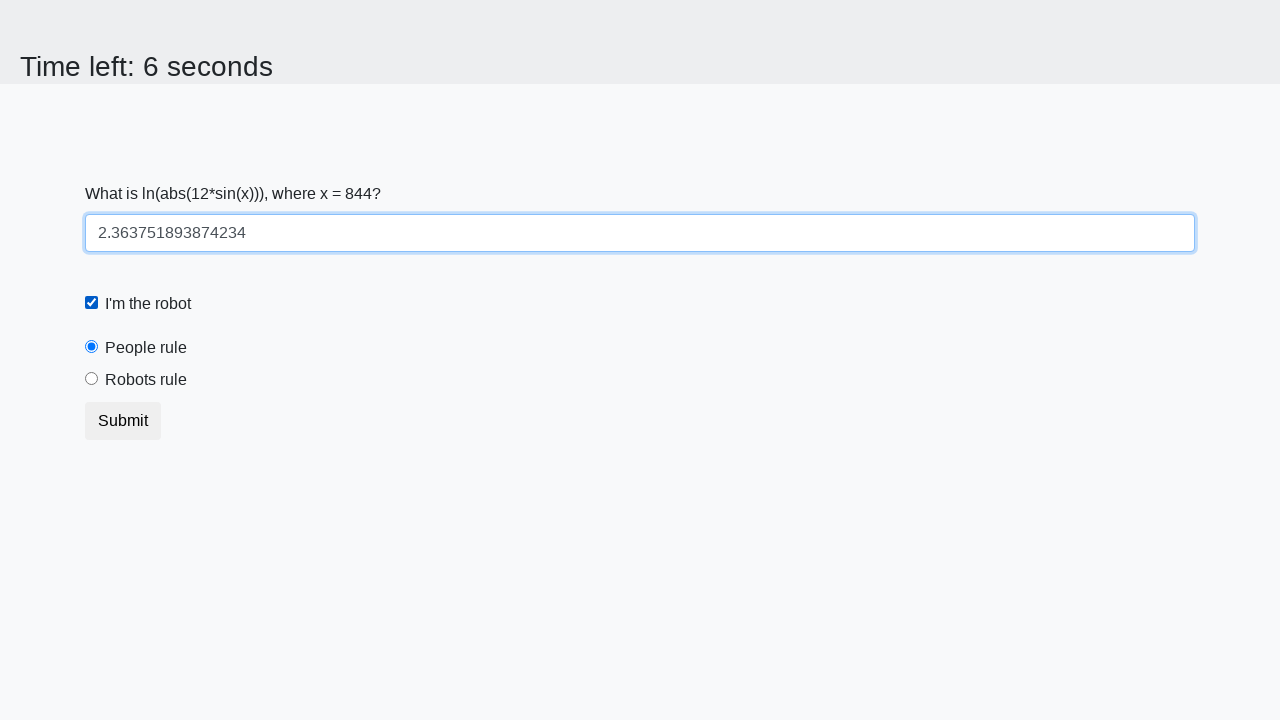

Selected robot radio button at (92, 379) on #robotsRule
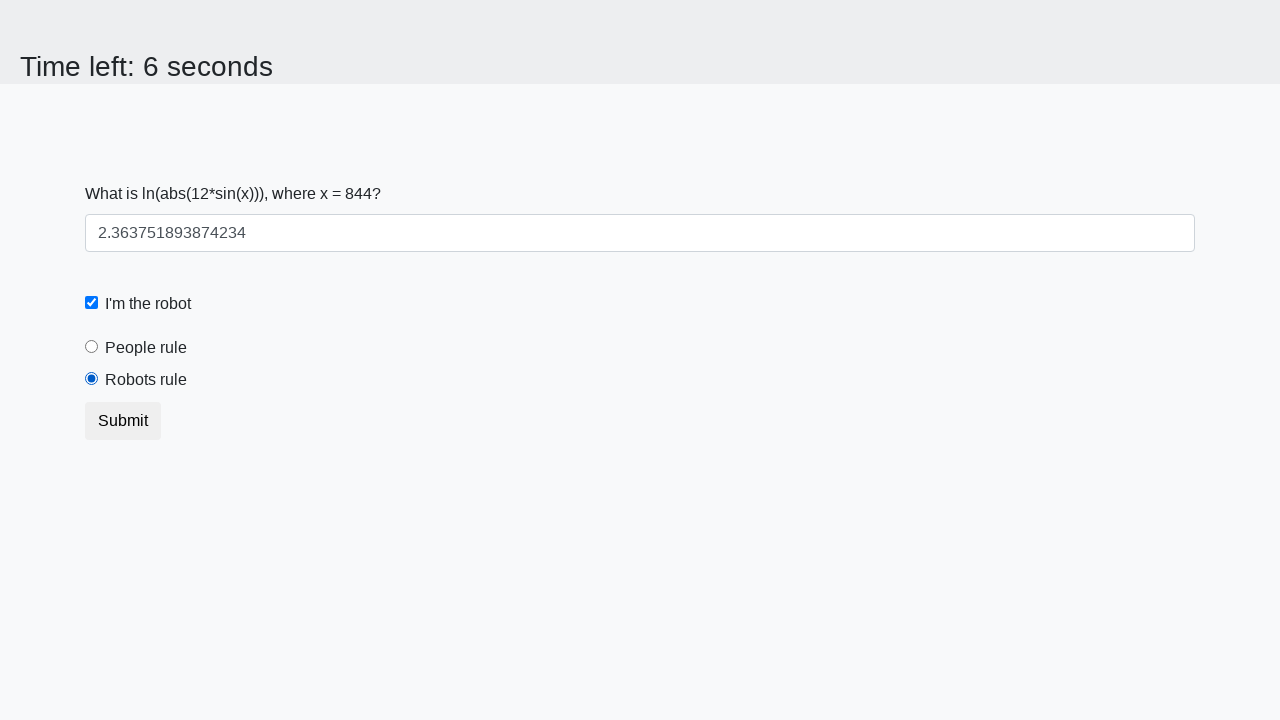

Clicked submit button to submit form at (123, 421) on .btn-default
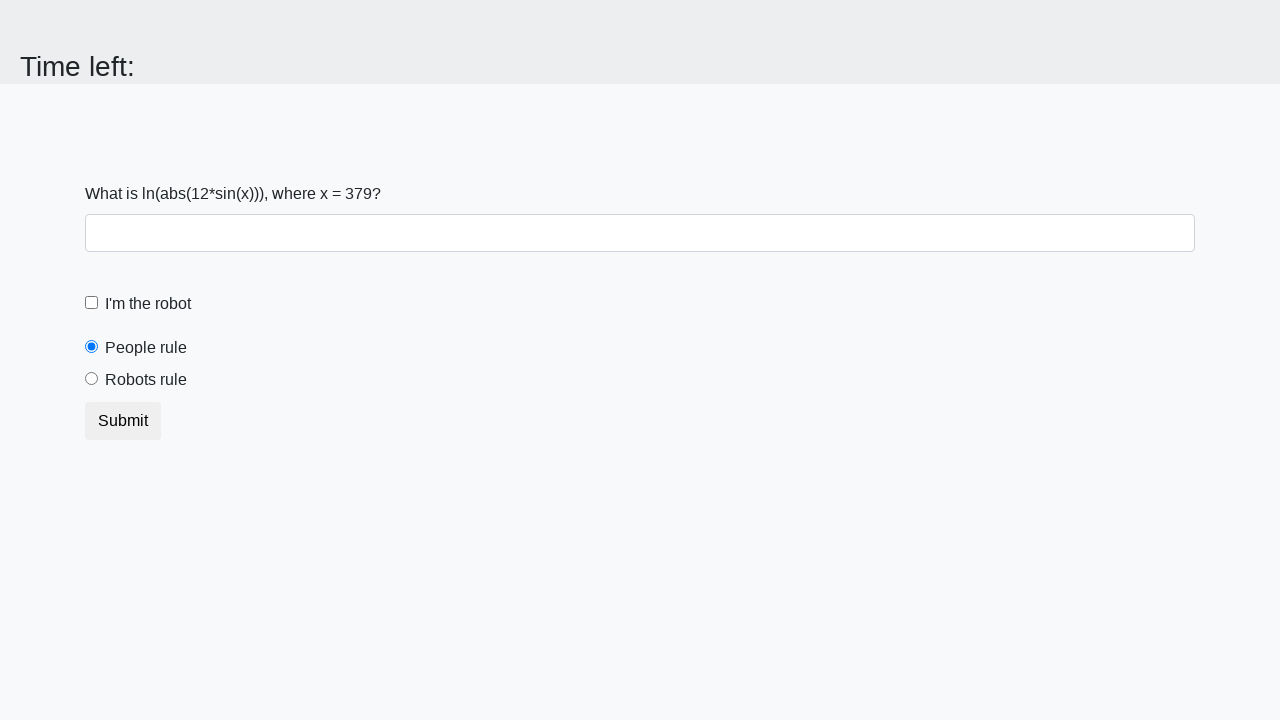

Waited 1 second for form submission to complete
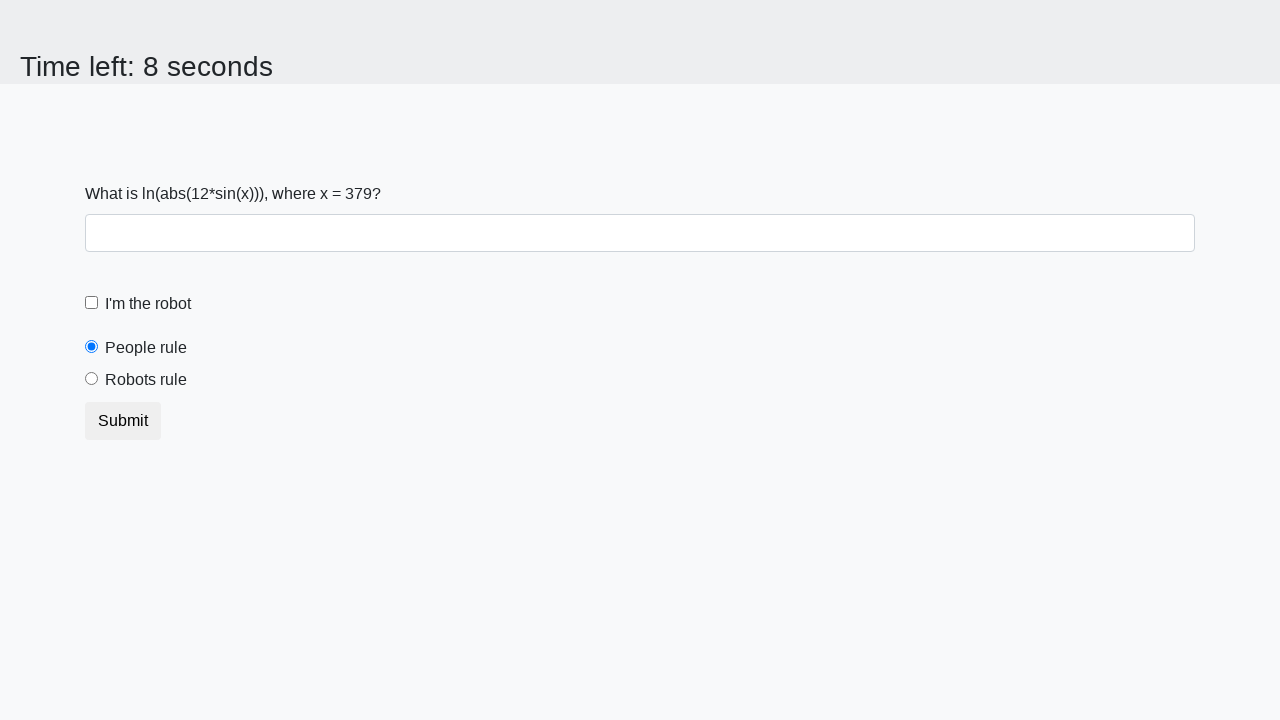

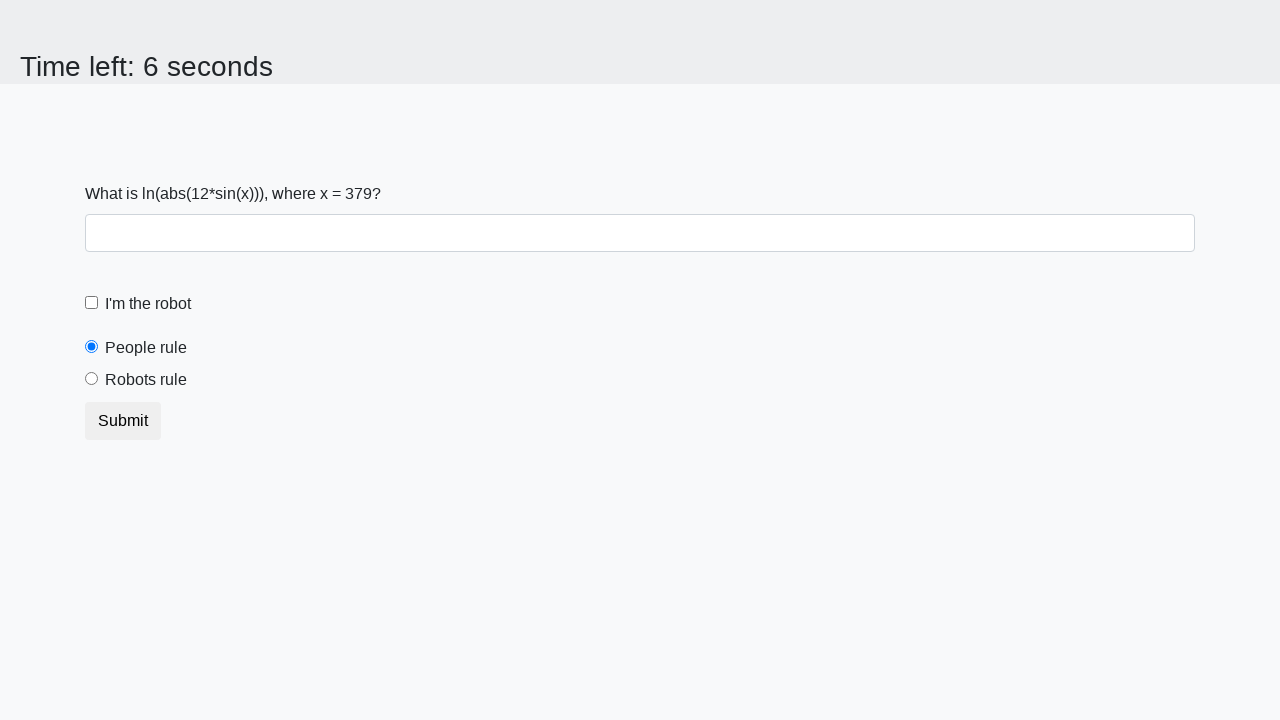